Tests handling of multiple browser windows by clicking a link twice to open multiple windows, then iterating through them

Starting URL: https://the-internet.herokuapp.com/windows

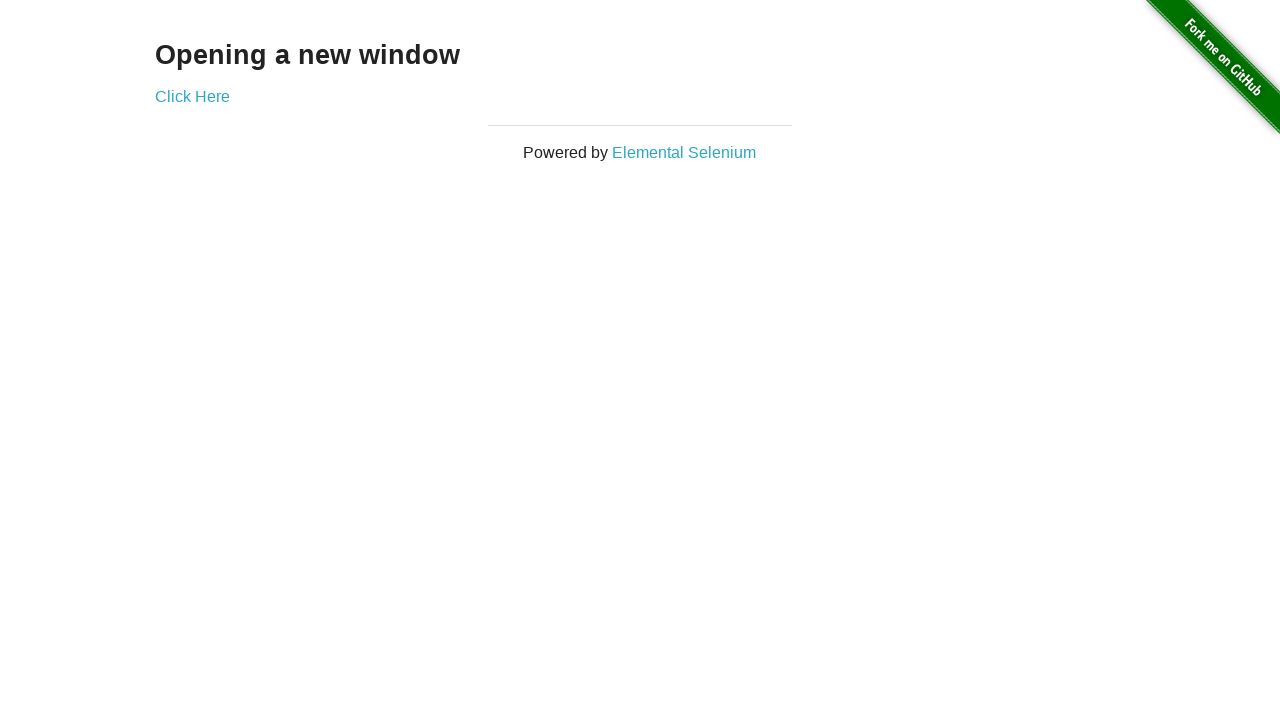

Clicked 'Click Here' link to open first new window at (192, 96) on text=Click Here
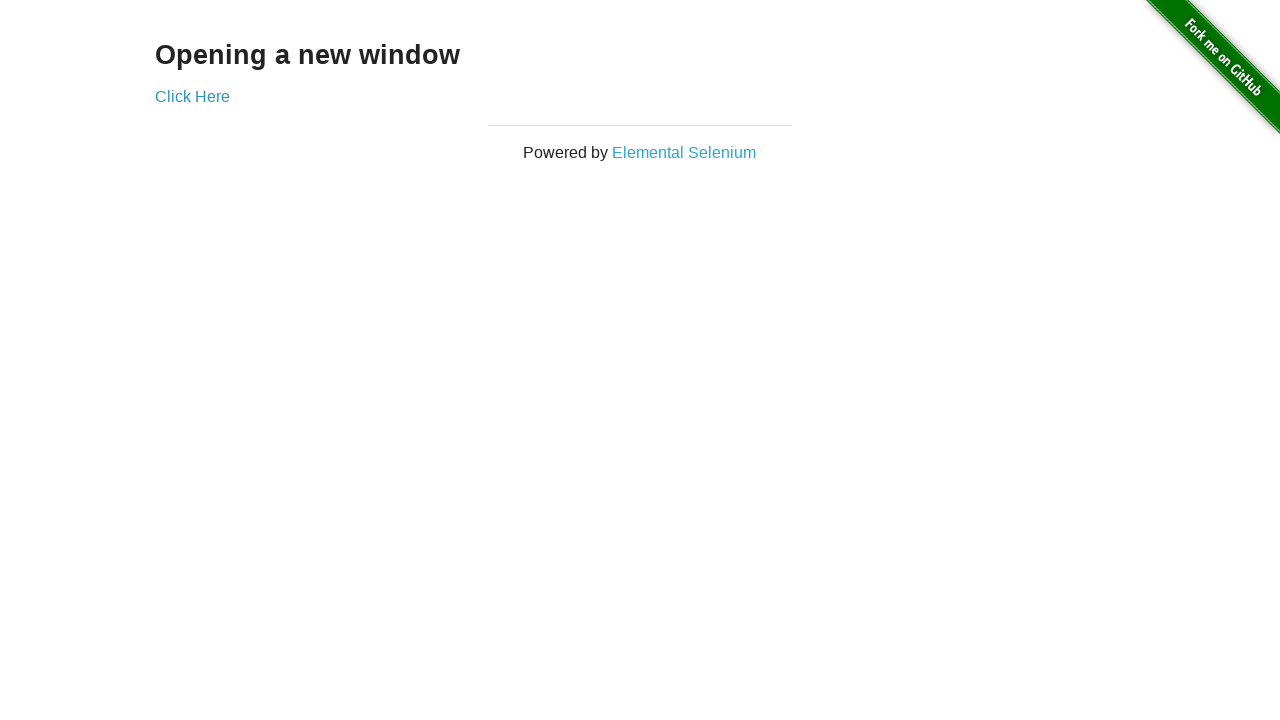

First new window loaded
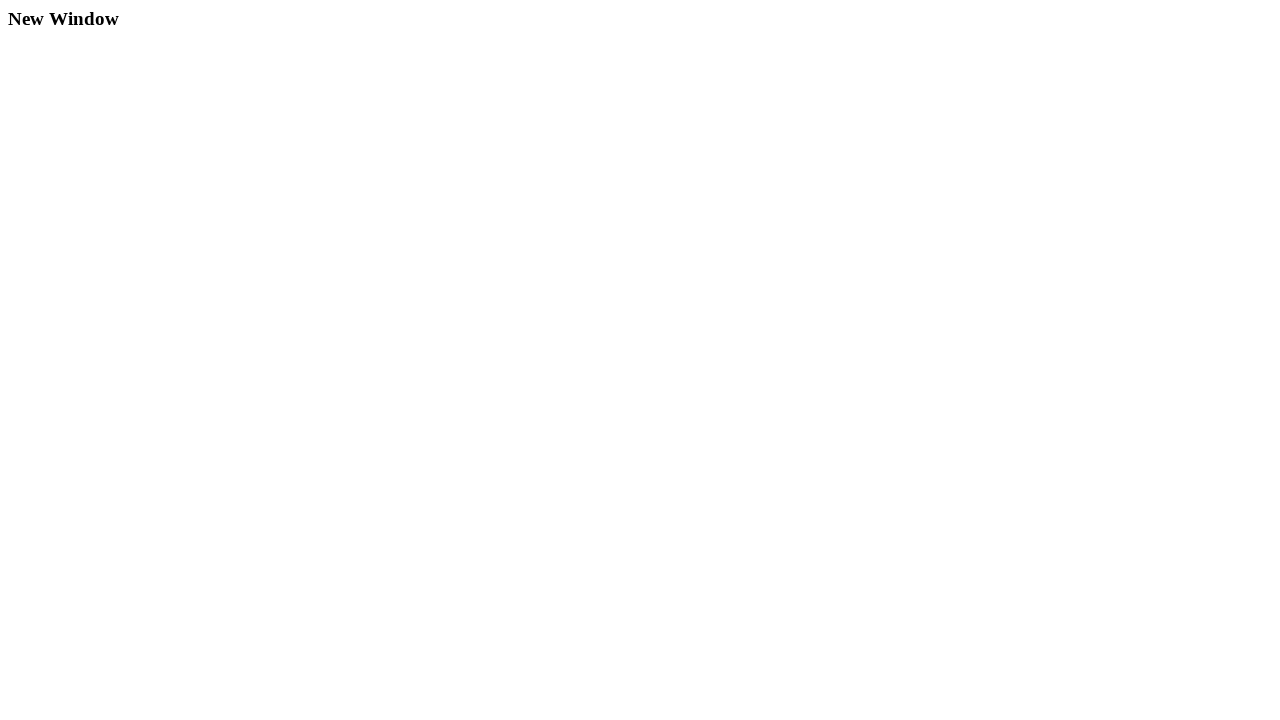

Clicked 'Click Here' link to open second new window at (192, 96) on text=Click Here
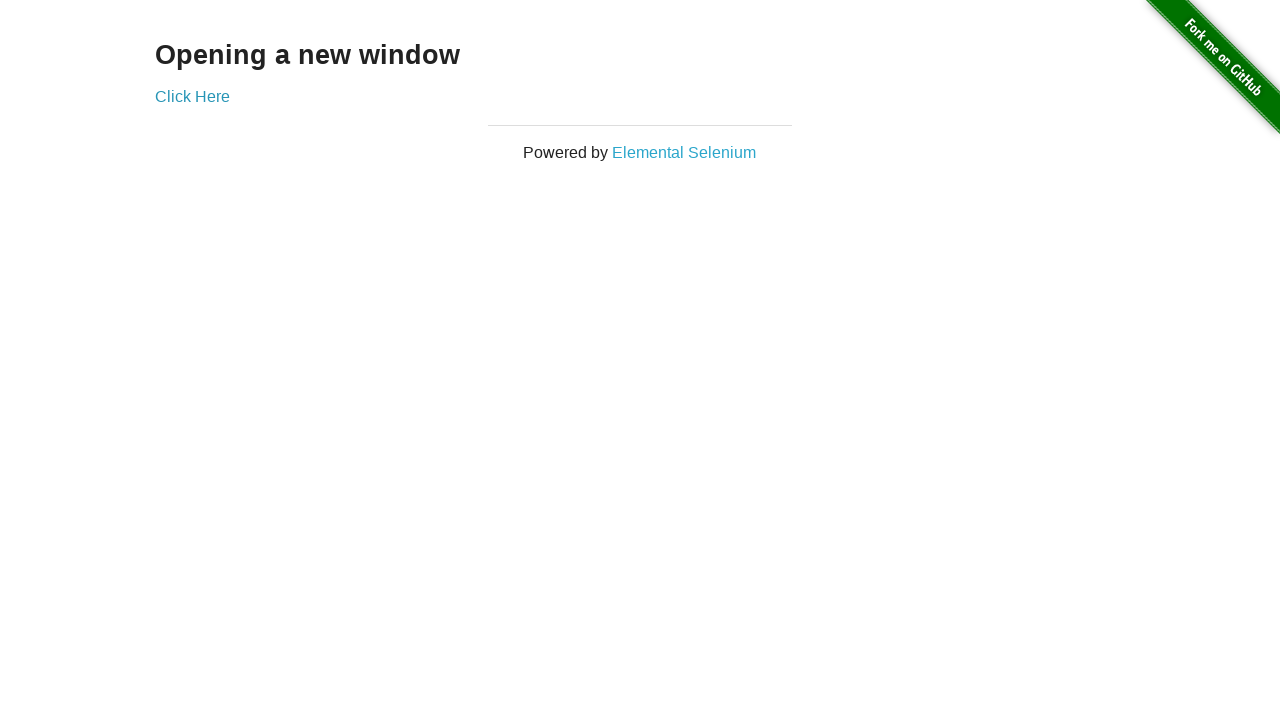

Second new window loaded
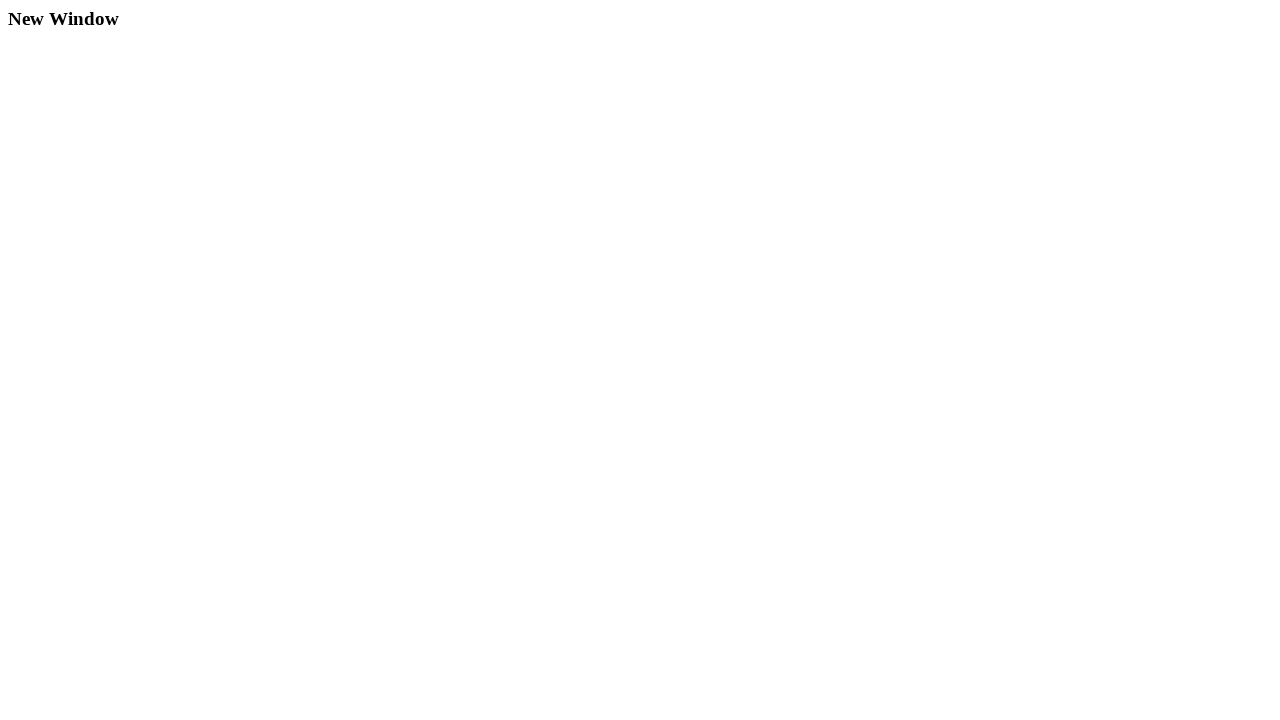

Found and brought 'New Window' page to front
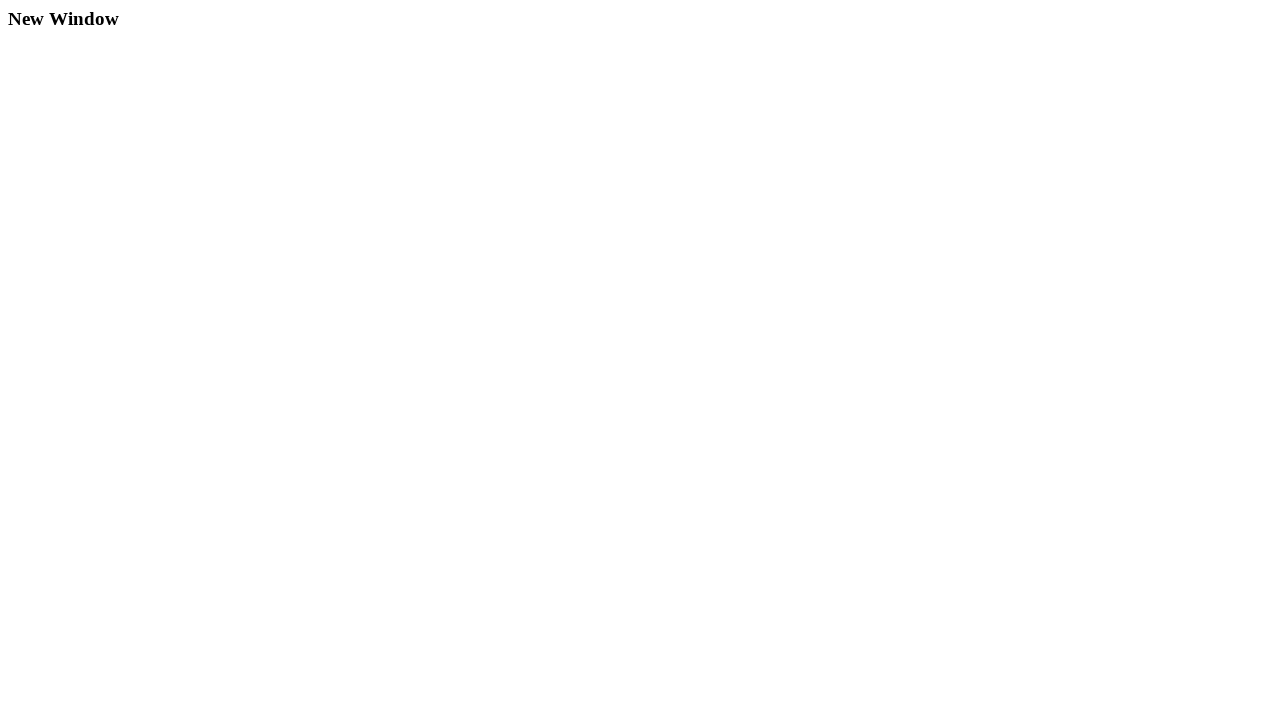

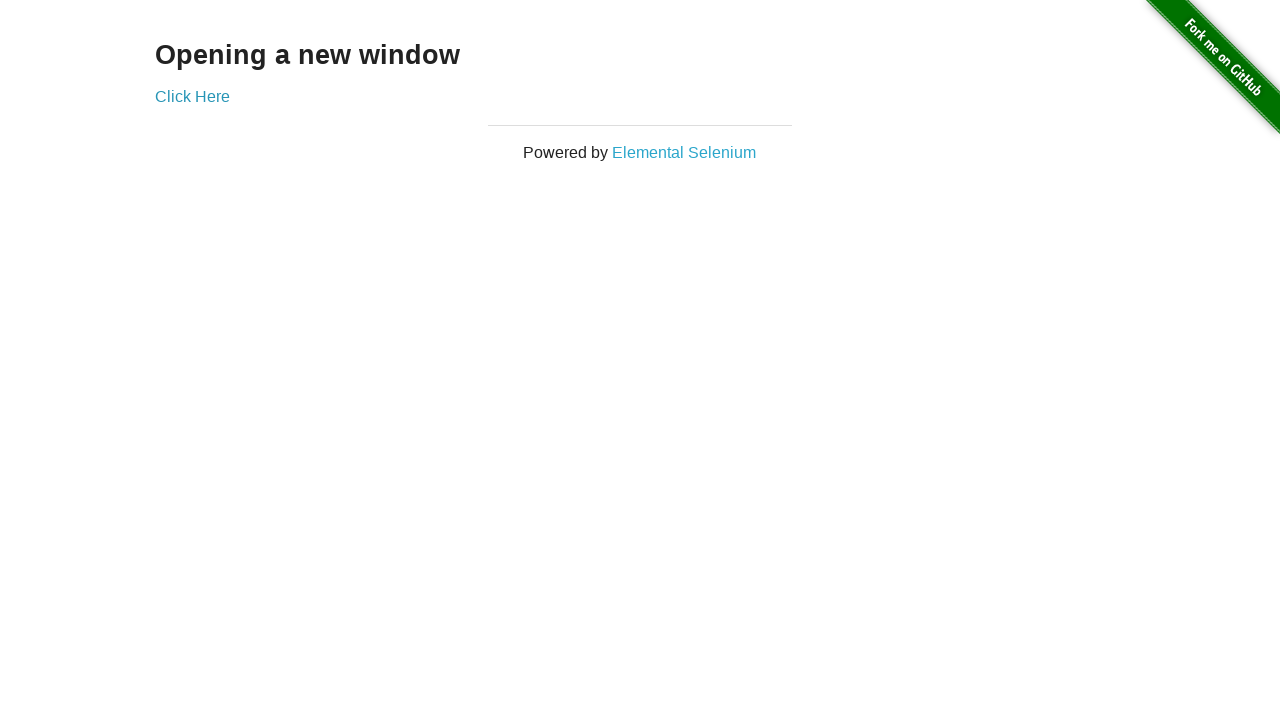